Tests browser back button navigation between filter views

Starting URL: https://demo.playwright.dev/todomvc

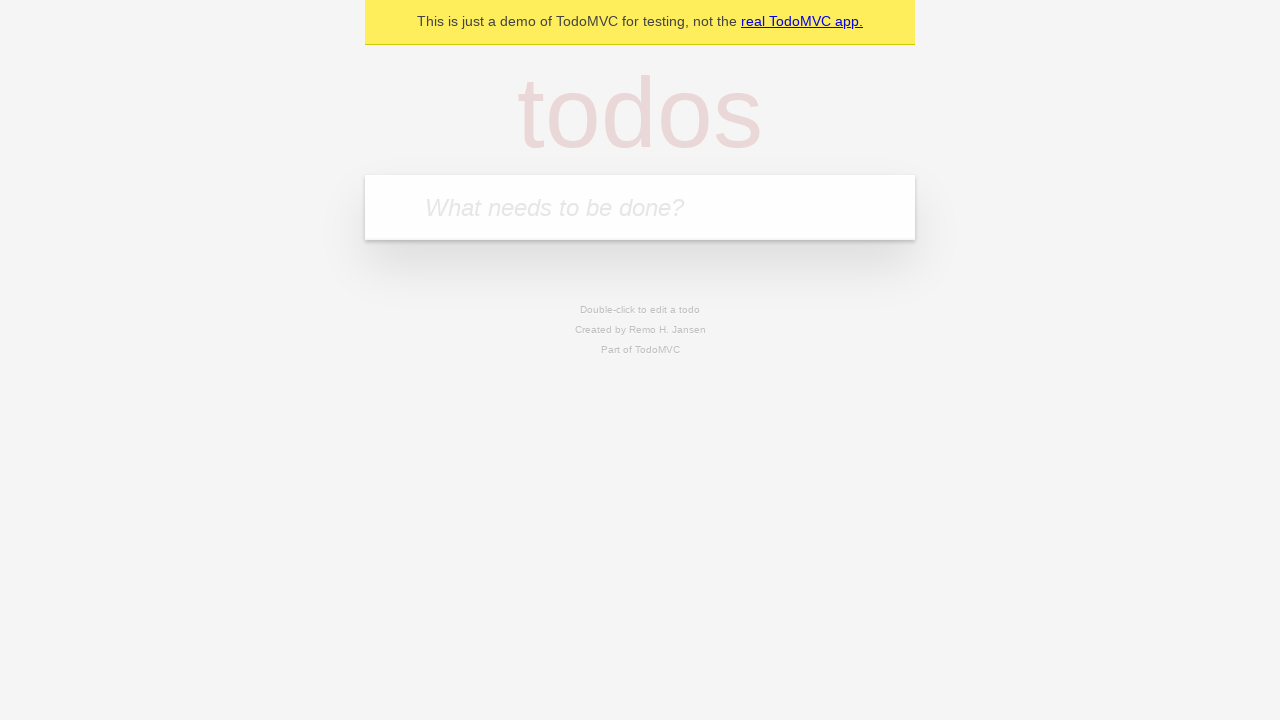

Filled input with first todo 'buy some cheese' on internal:attr=[placeholder="What needs to be done?"i]
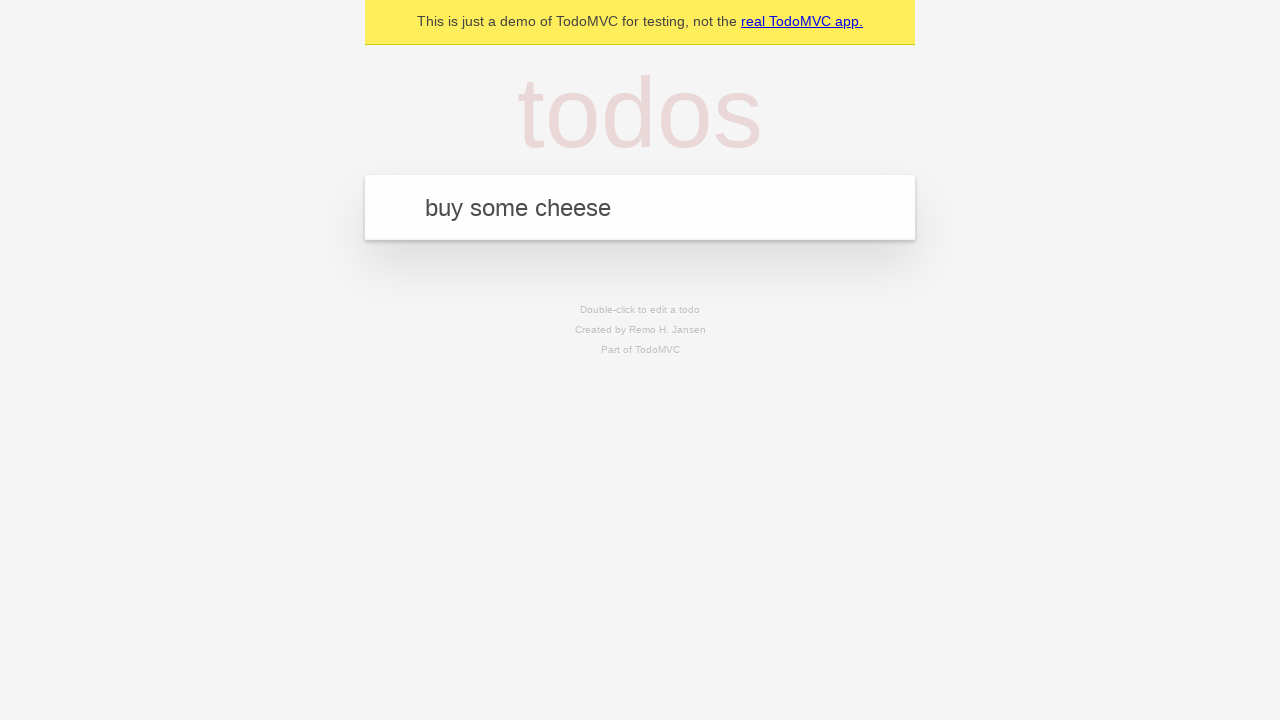

Pressed Enter to add first todo on internal:attr=[placeholder="What needs to be done?"i]
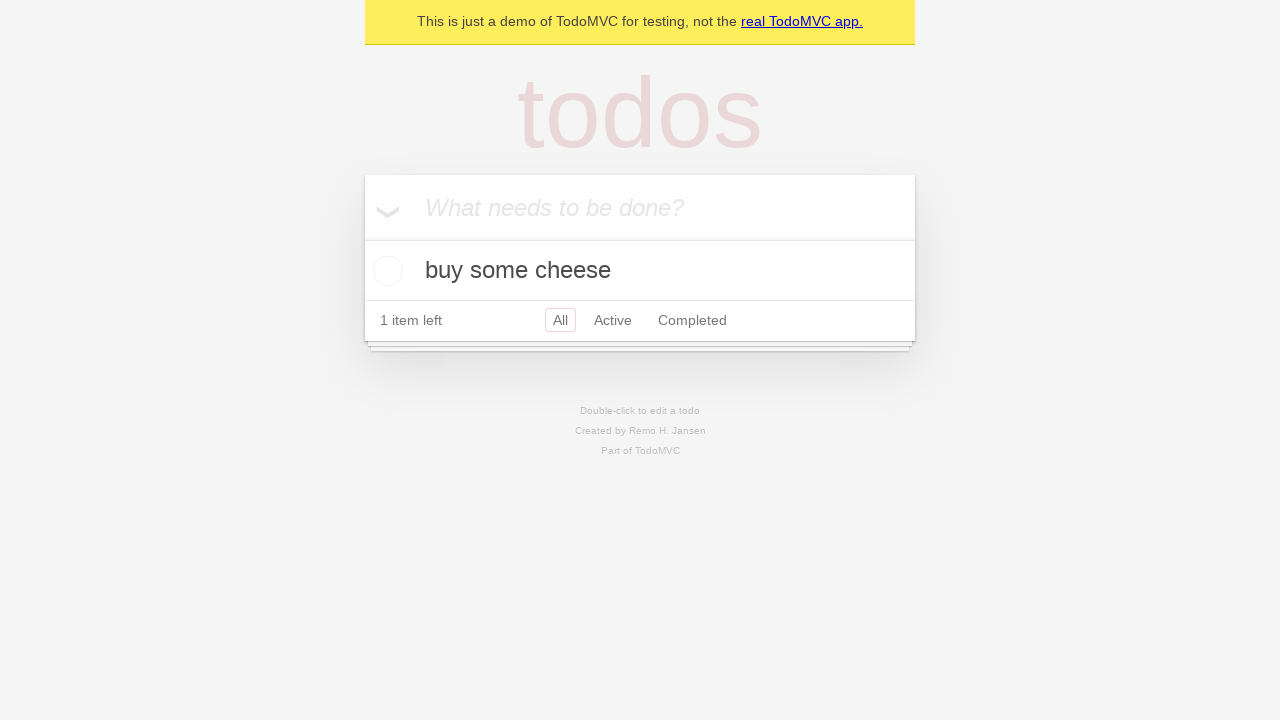

Filled input with second todo 'feed the cat' on internal:attr=[placeholder="What needs to be done?"i]
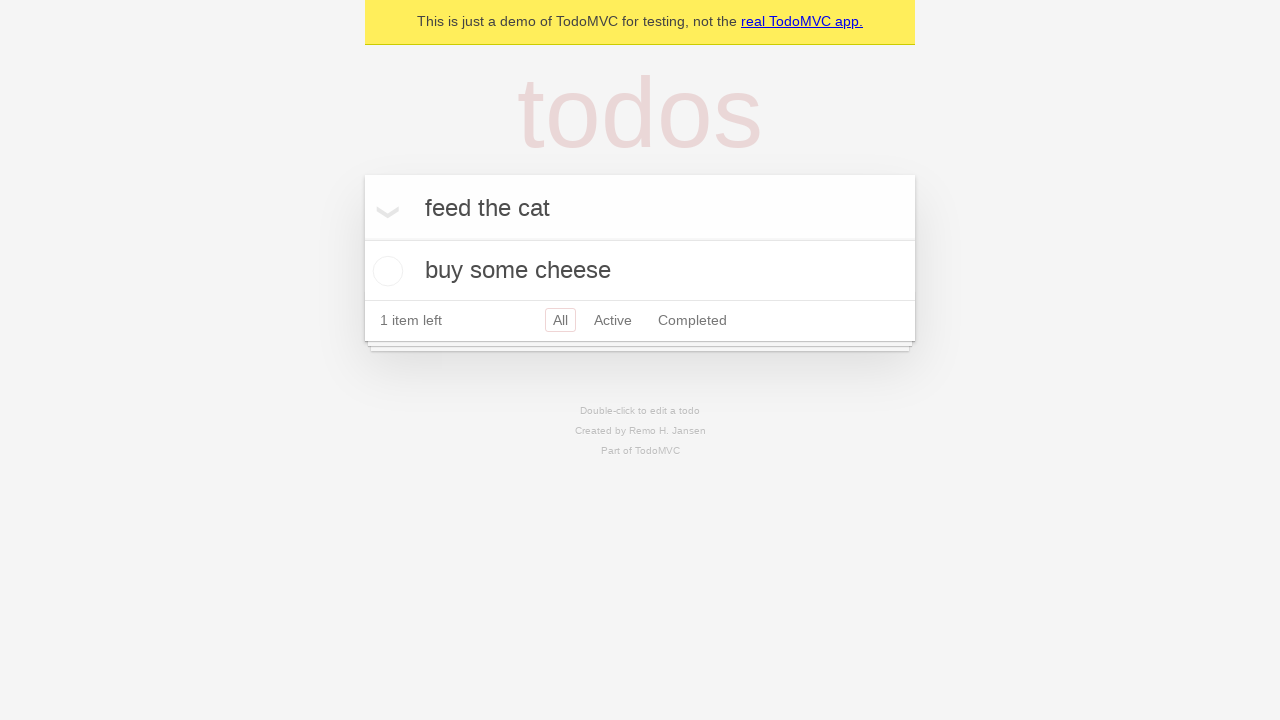

Pressed Enter to add second todo on internal:attr=[placeholder="What needs to be done?"i]
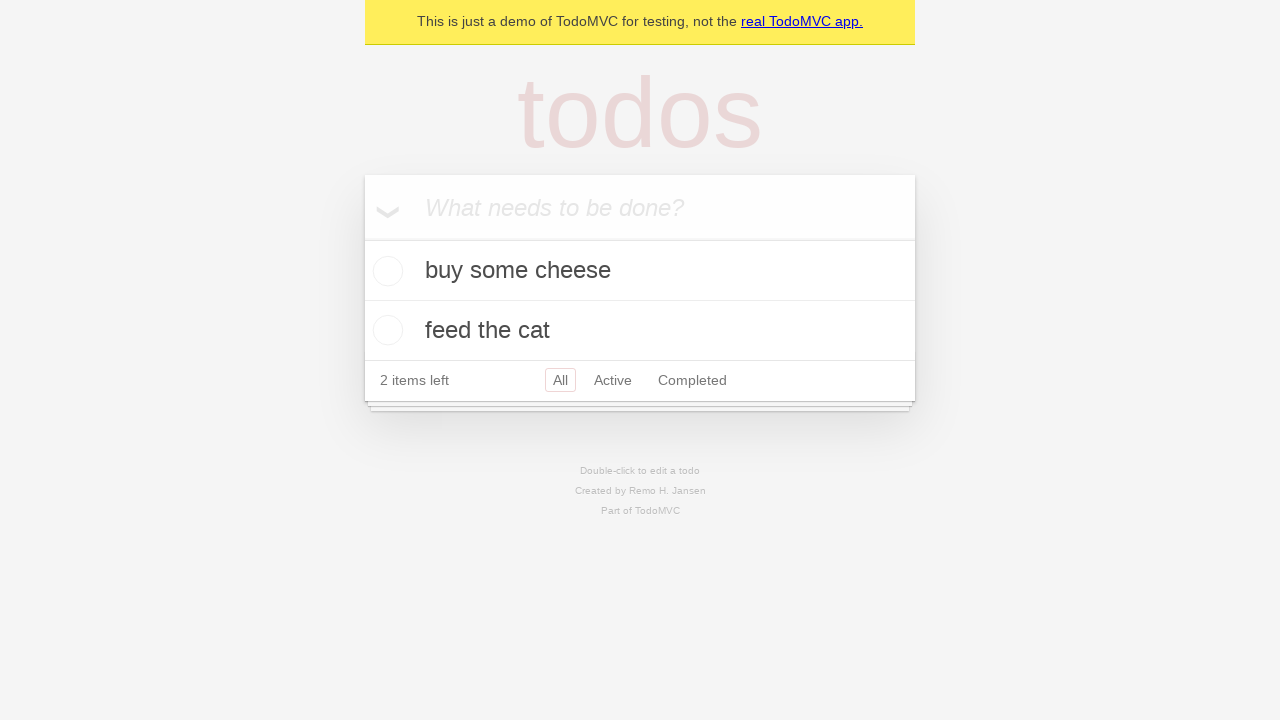

Filled input with third todo 'book a doctors appointment' on internal:attr=[placeholder="What needs to be done?"i]
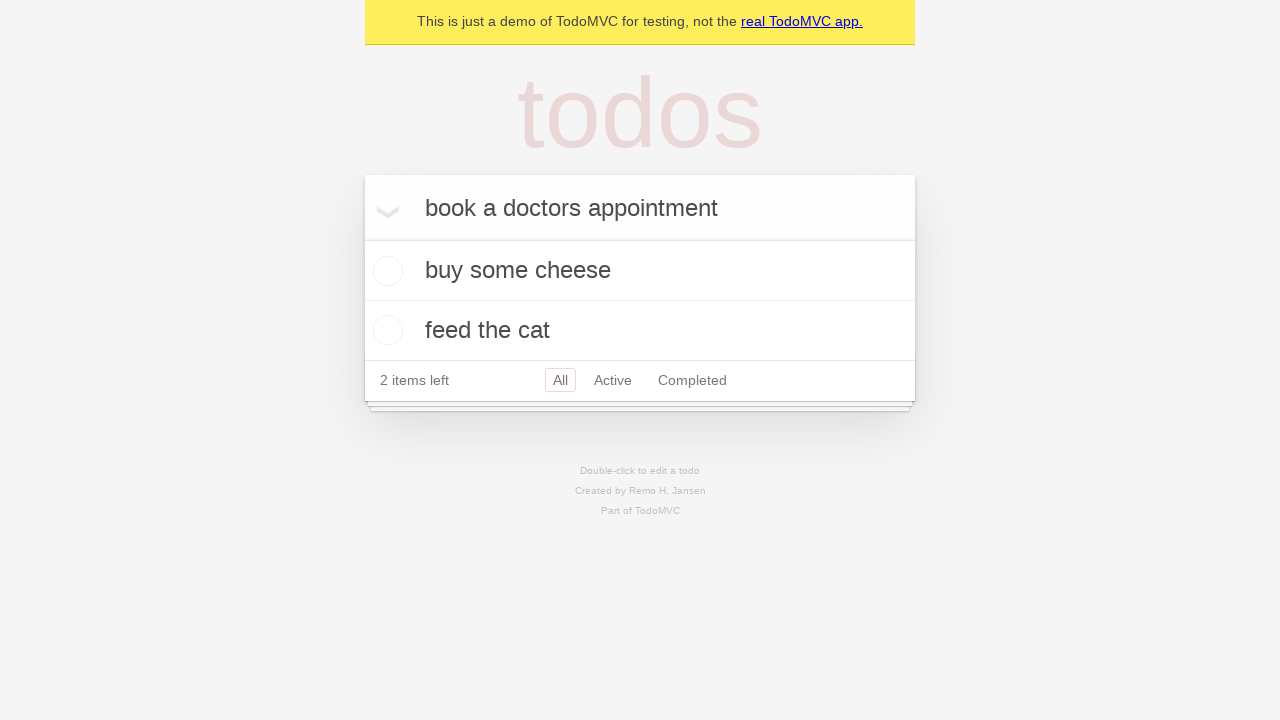

Pressed Enter to add third todo on internal:attr=[placeholder="What needs to be done?"i]
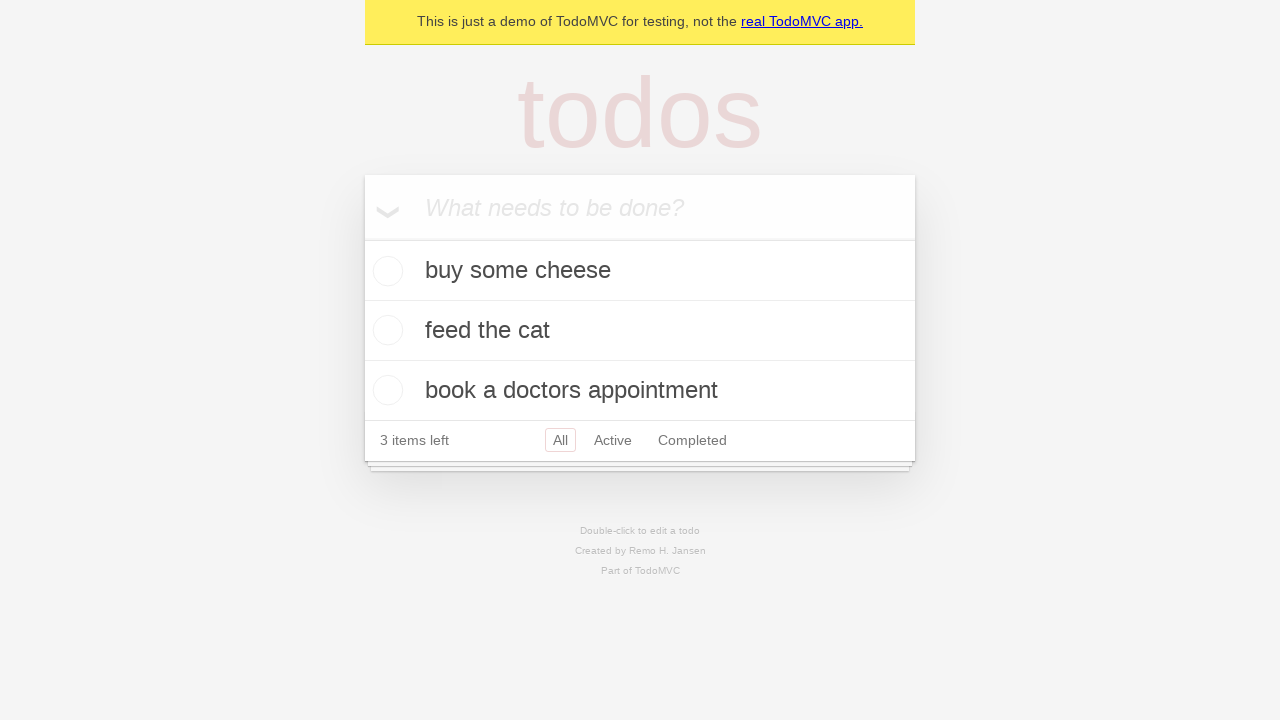

Checked the second todo item at (385, 330) on internal:testid=[data-testid="todo-item"s] >> nth=1 >> internal:role=checkbox
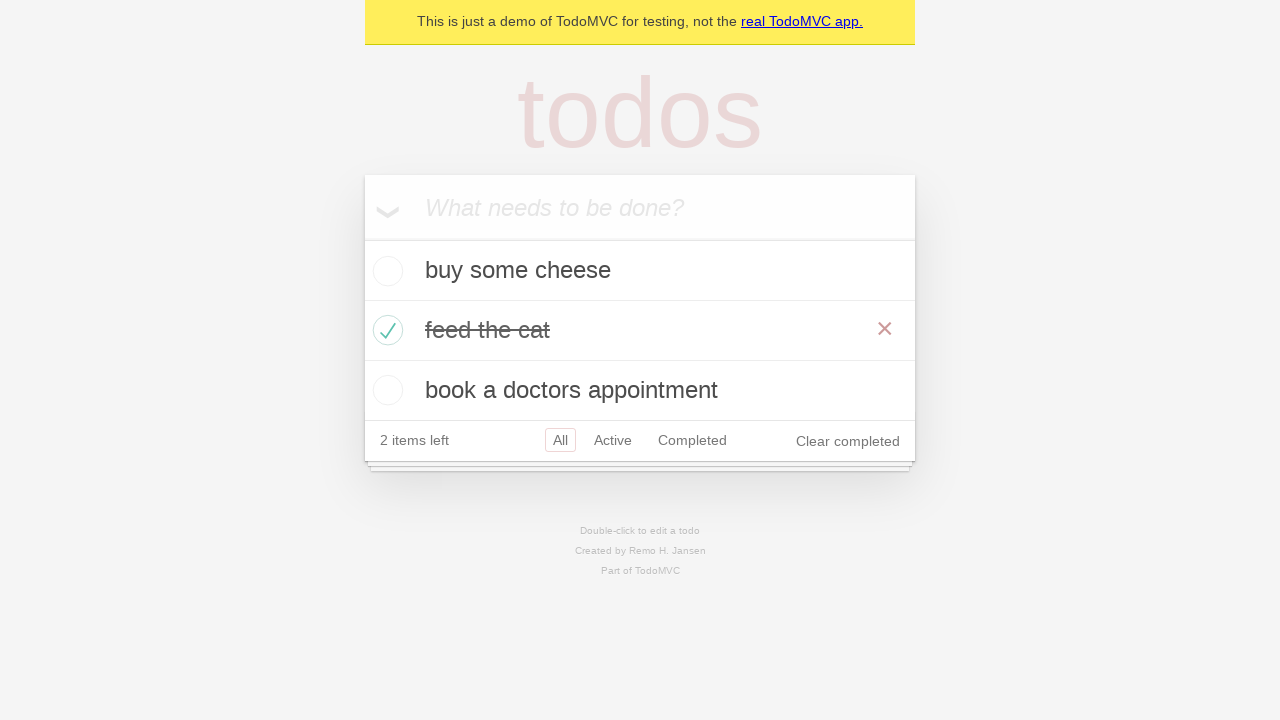

Clicked All filter to view all todos at (560, 440) on internal:role=link[name="All"i]
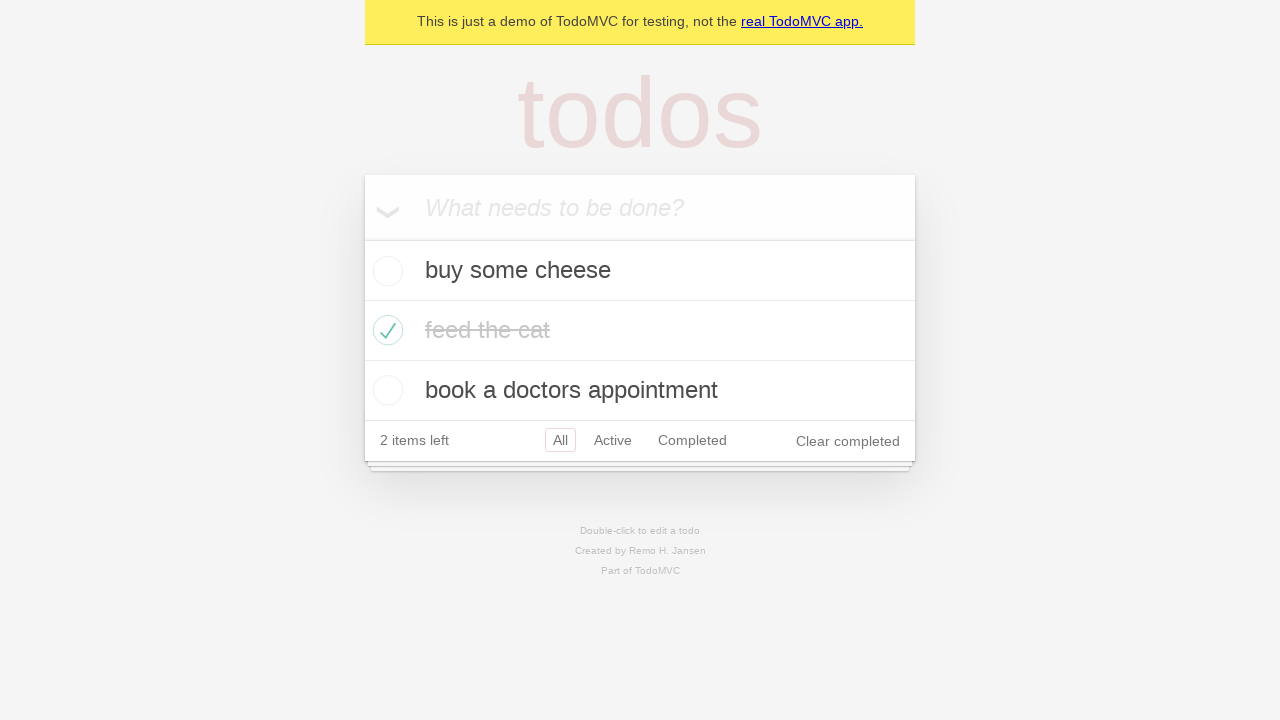

Clicked Active filter to view active todos at (613, 440) on internal:role=link[name="Active"i]
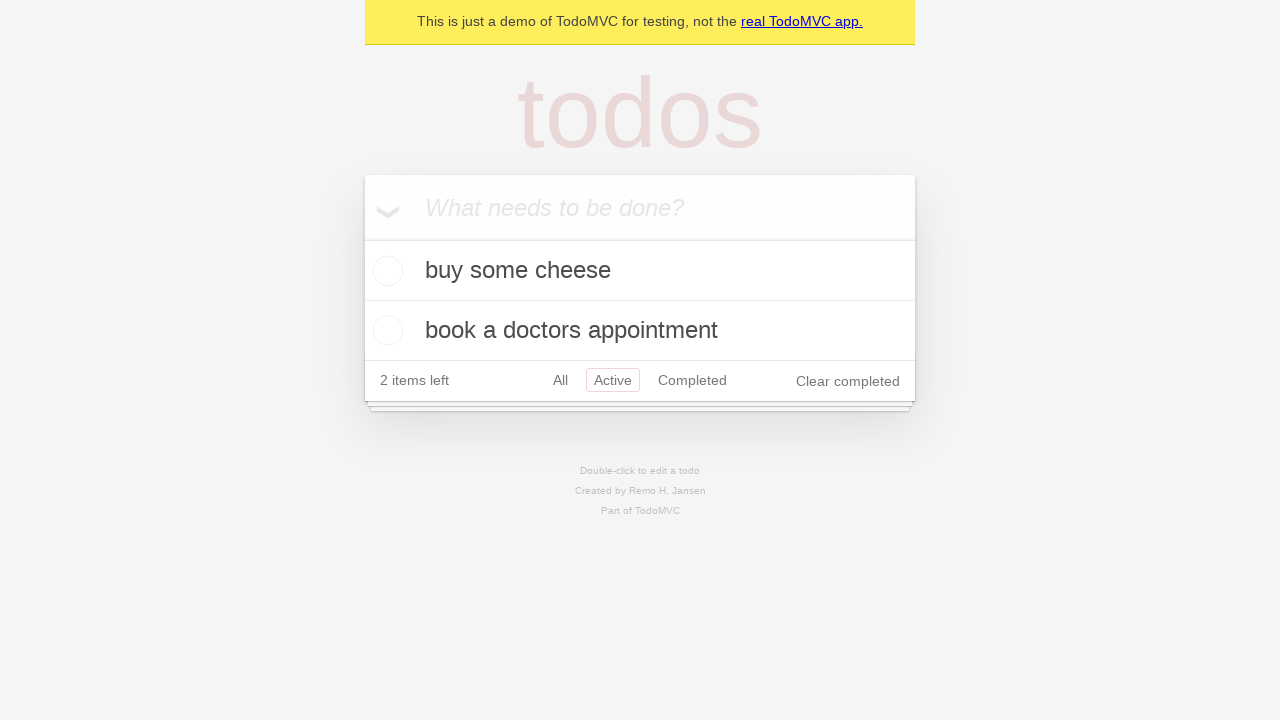

Clicked Completed filter to view completed todos at (692, 380) on internal:role=link[name="Completed"i]
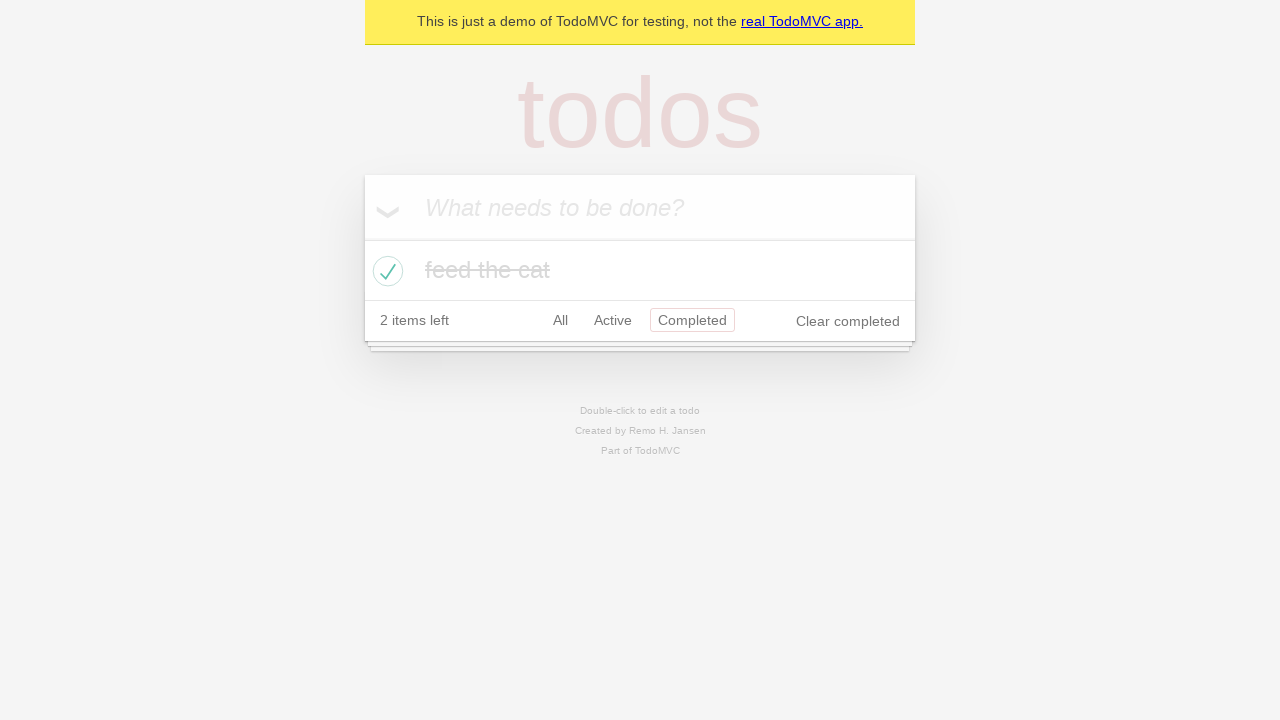

Navigated back using browser back button from Completed filter
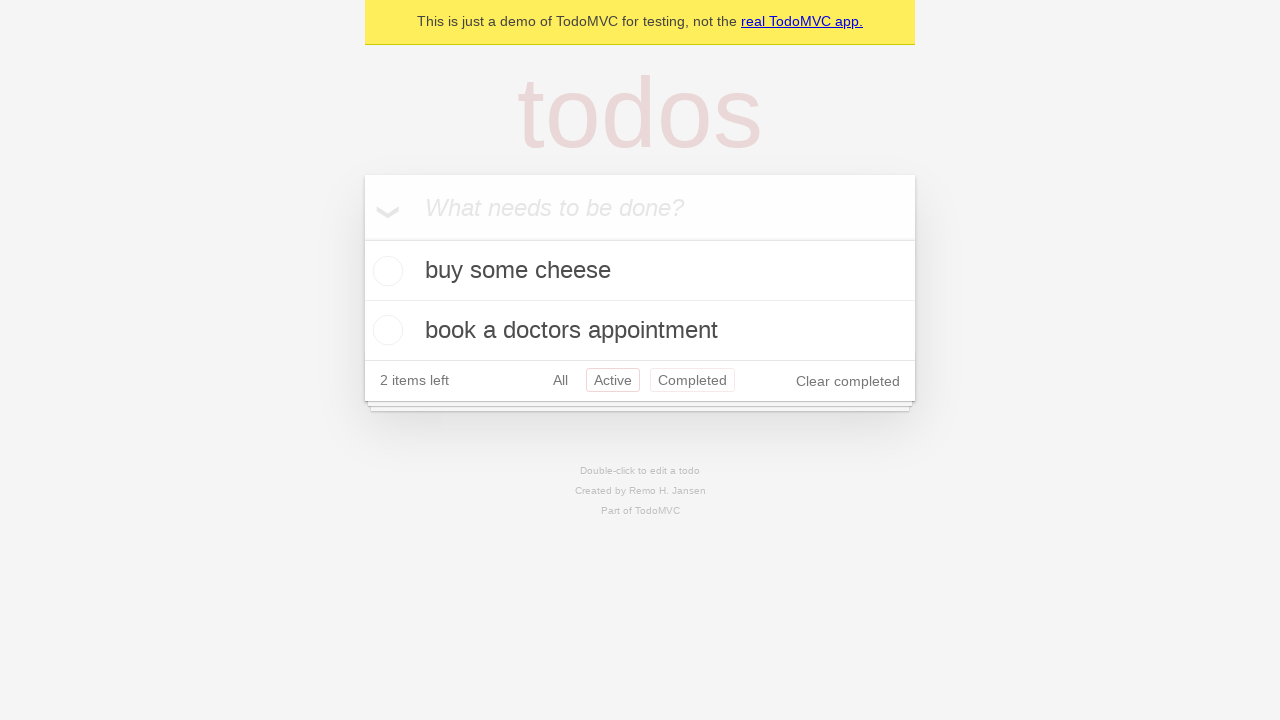

Navigated back again using browser back button to All filter
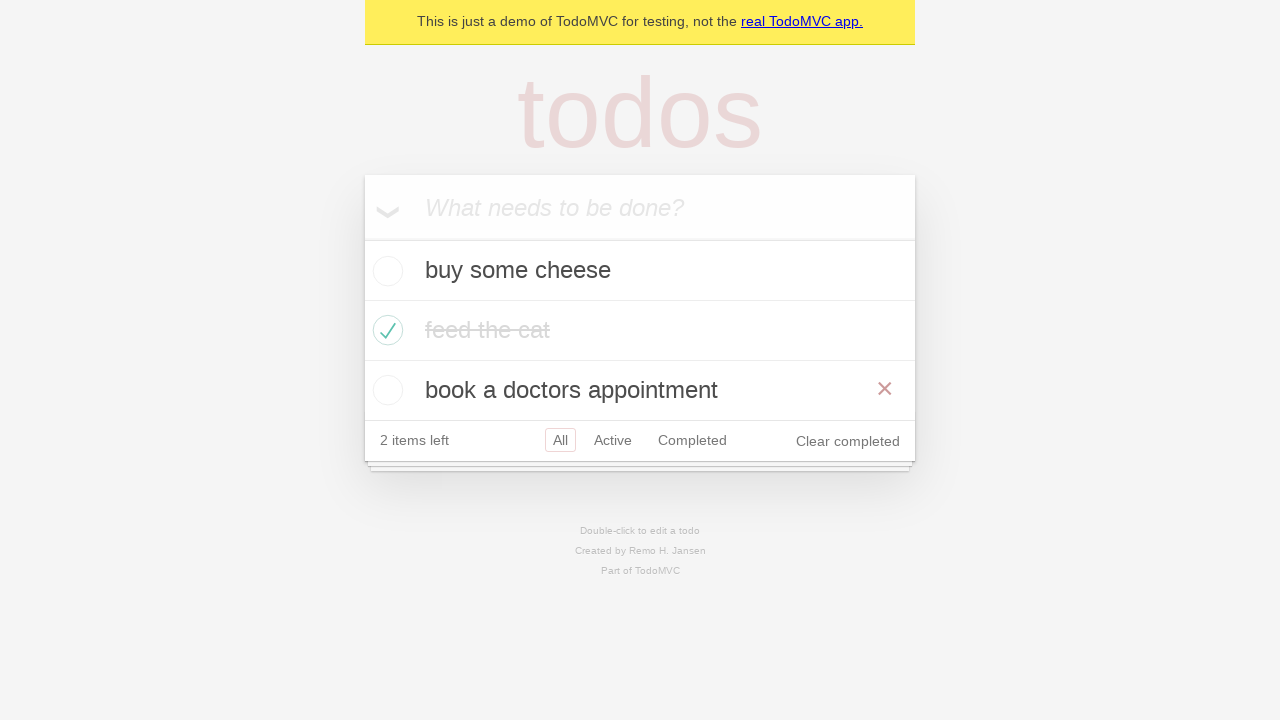

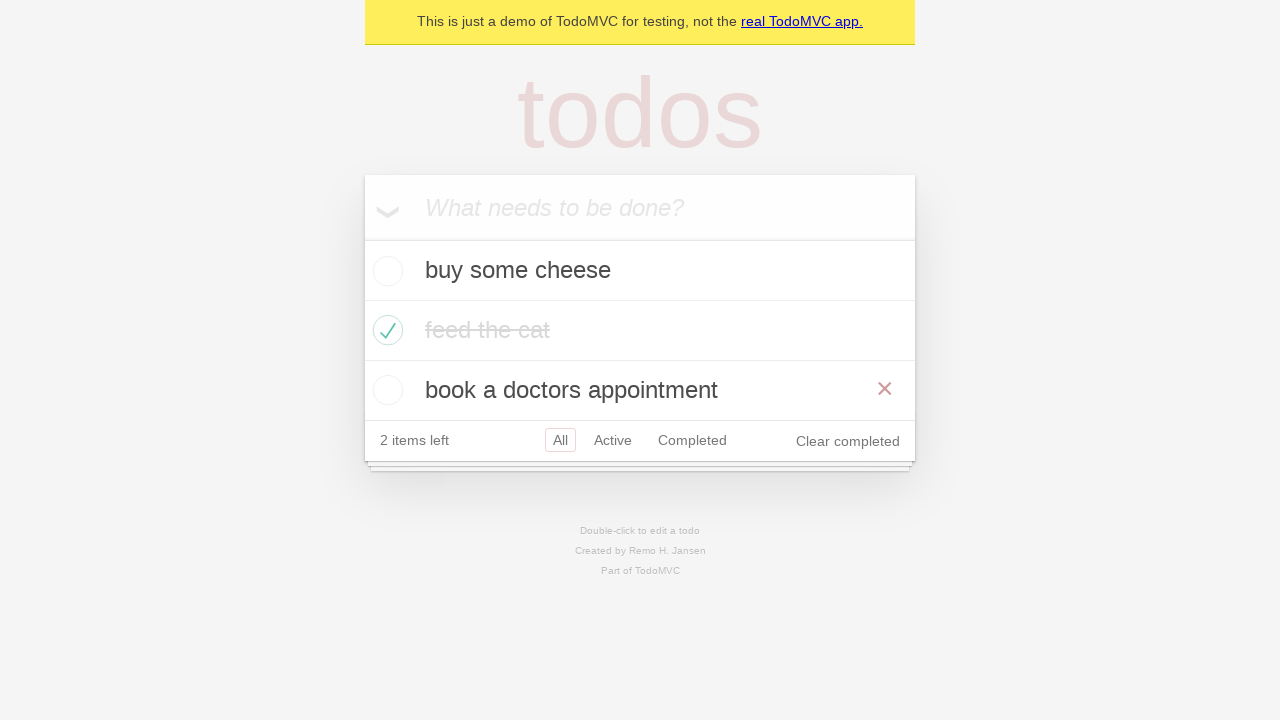